Tests checkbox interaction on a practice form by finding all day-related checkboxes and clearing any that are selected

Starting URL: https://demoqa.com/automation-practice-form

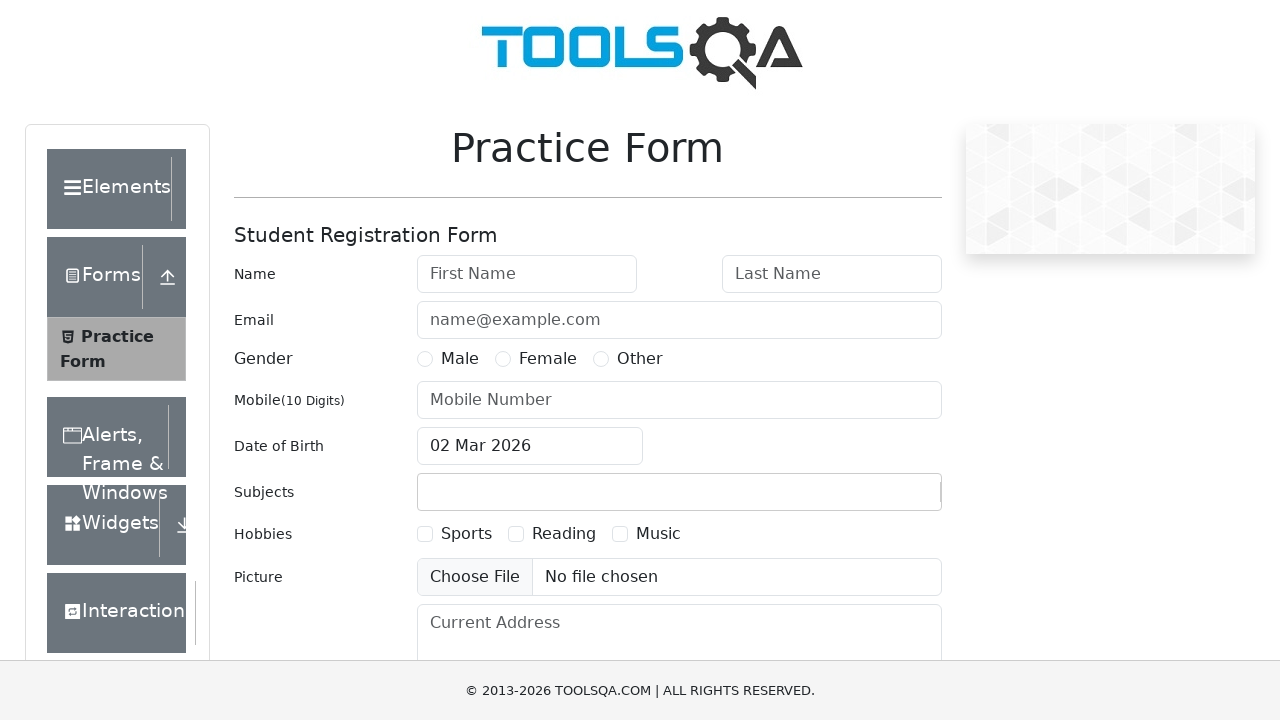

Navigated to automation practice form
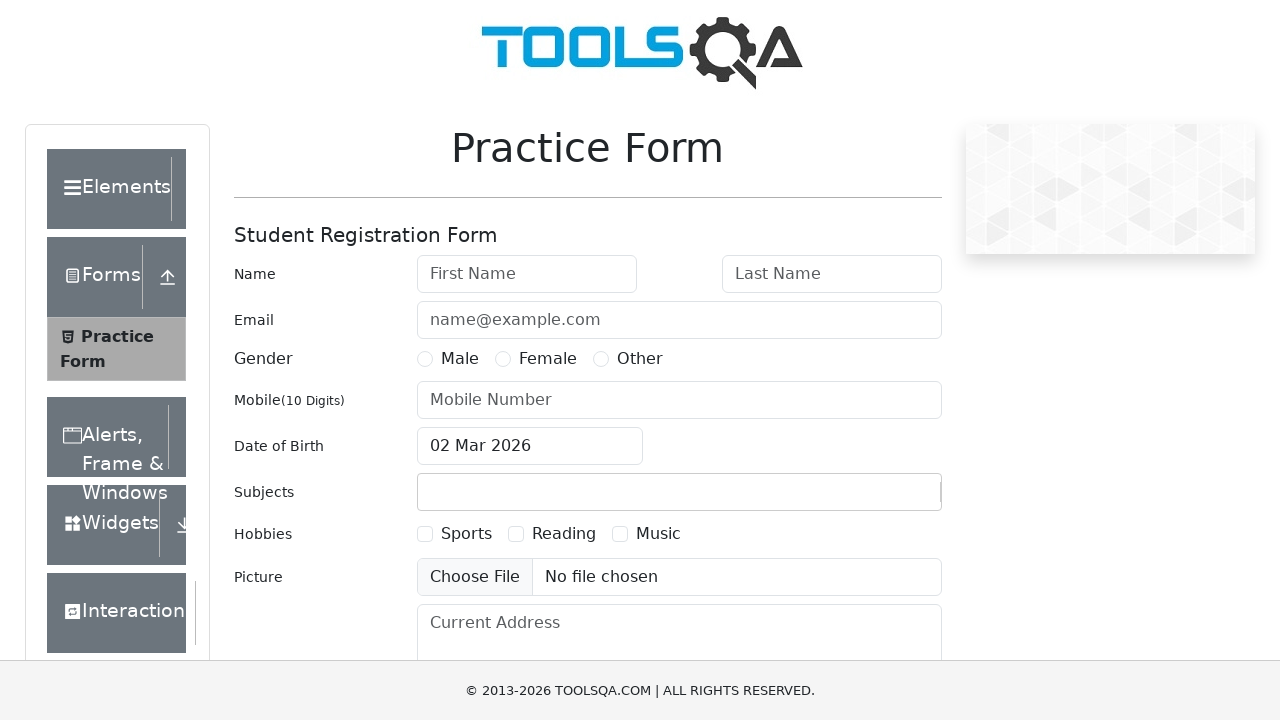

Located all checkbox elements on the form
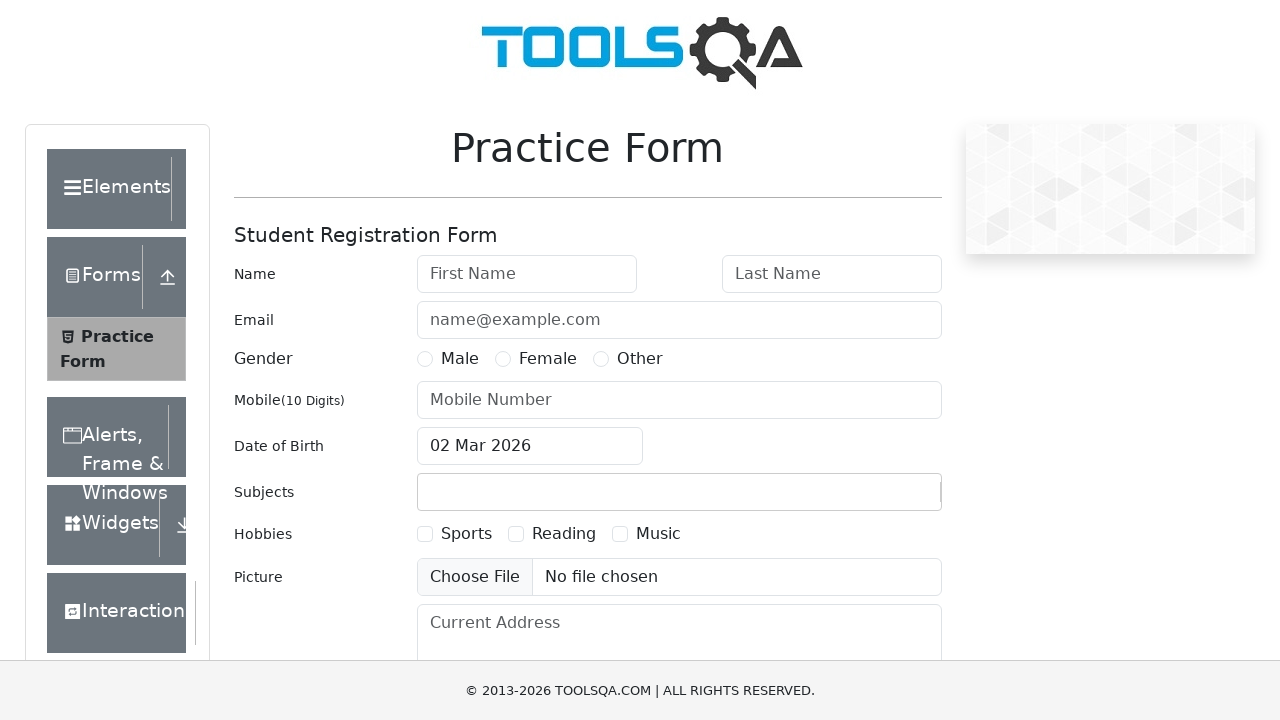

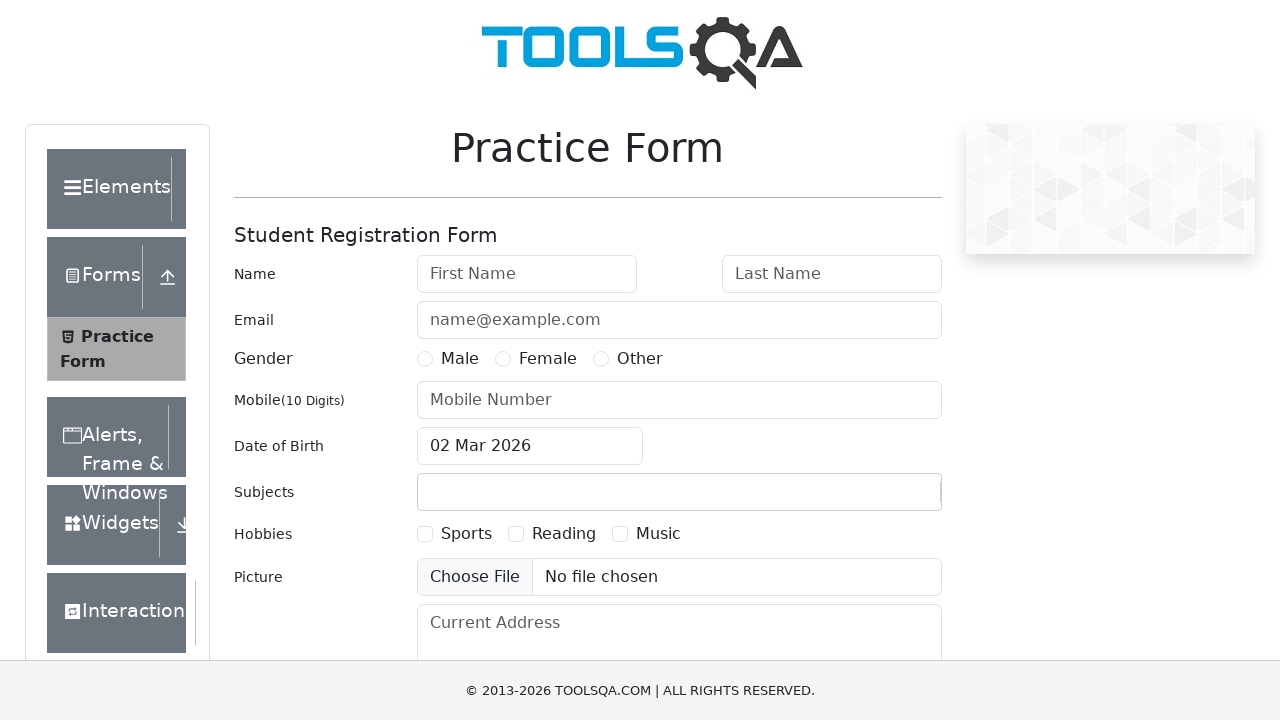